Tests that the form fields are cleared/reset after successfully adding a new book.

Starting URL: https://tap-ht24-testverktyg.github.io/exam-template/

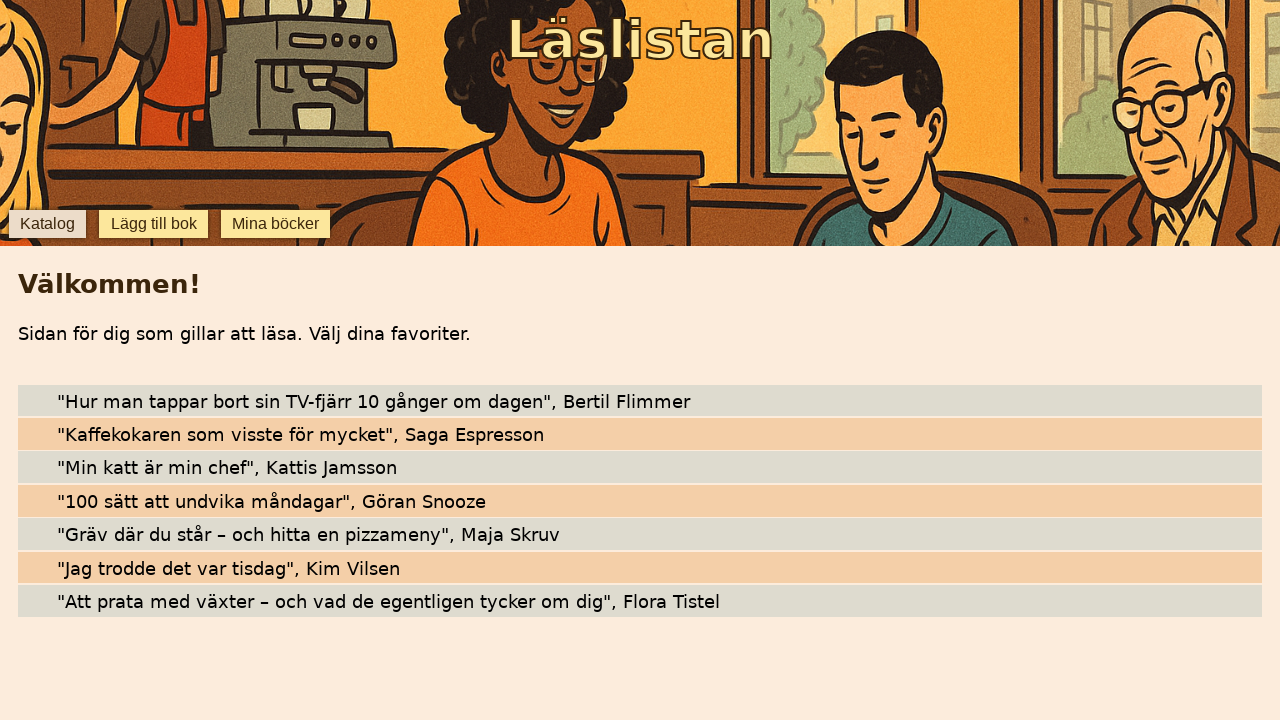

Clicked 'Lägg till bok' button to open add book form at (154, 224) on internal:role=button[name="Lägg till bok"i]
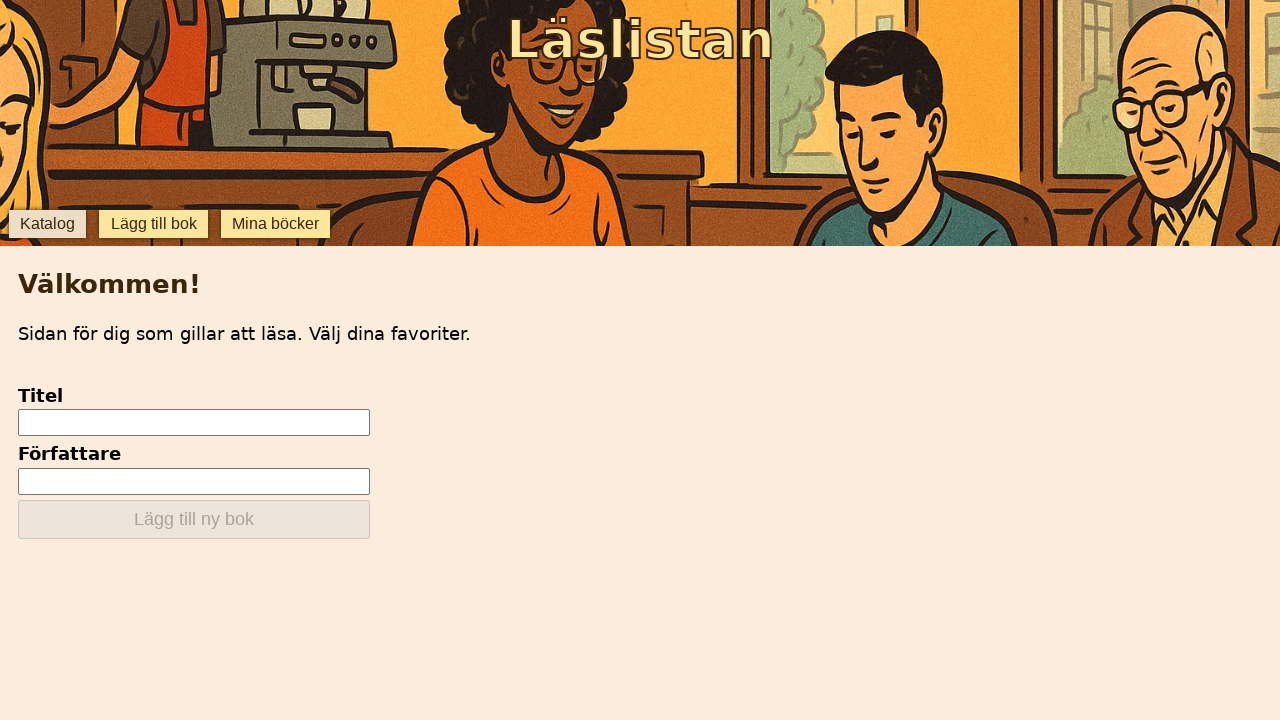

Filled in book title field with 'Formulärtest' on internal:testid=[data-testid="add-input-title"s]
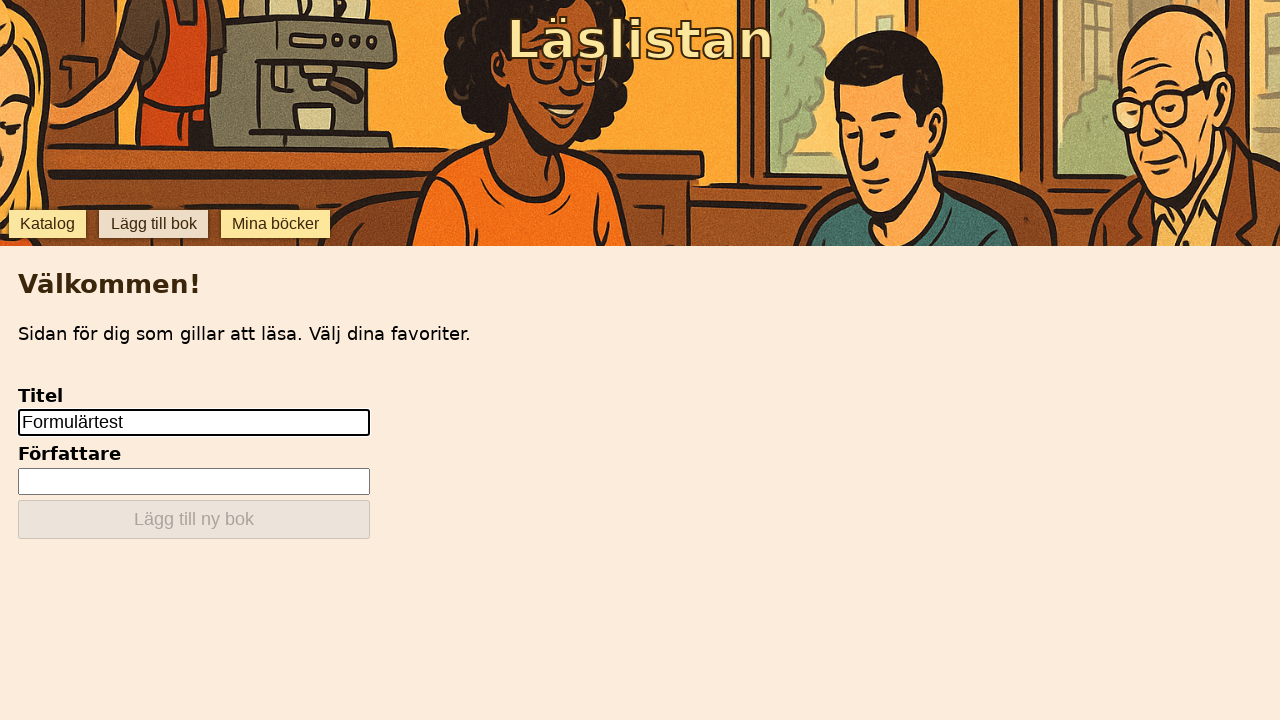

Filled in author field with 'Test Författare' on internal:testid=[data-testid="add-input-author"s]
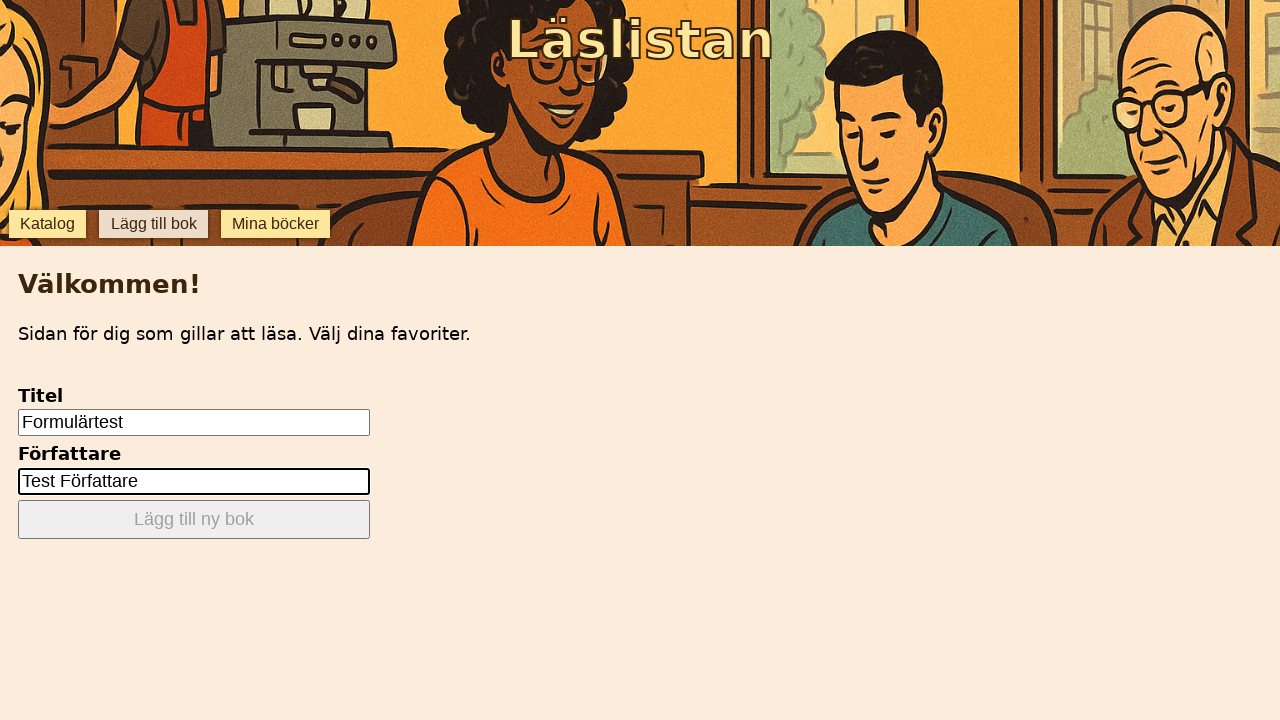

Clicked 'Lägg till ny bok' button to submit the form at (194, 520) on internal:role=button[name="Lägg till ny bok"i]
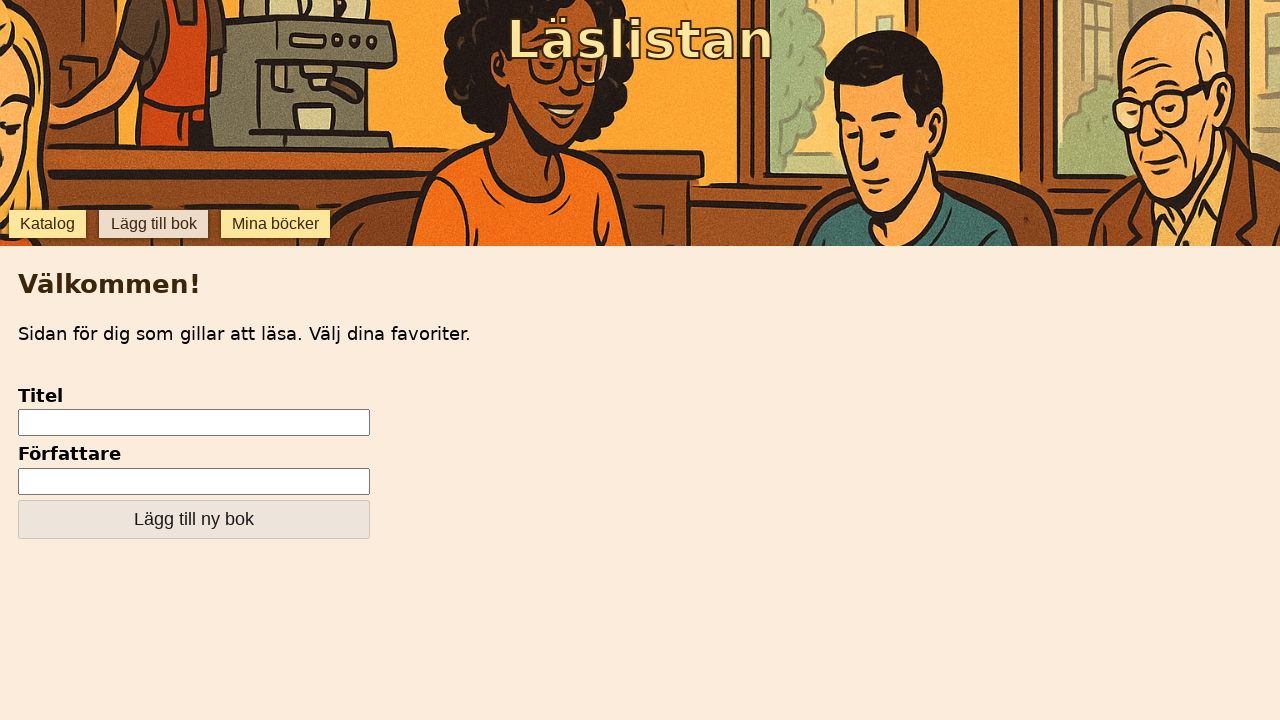

Verified that title field is empty after form submission
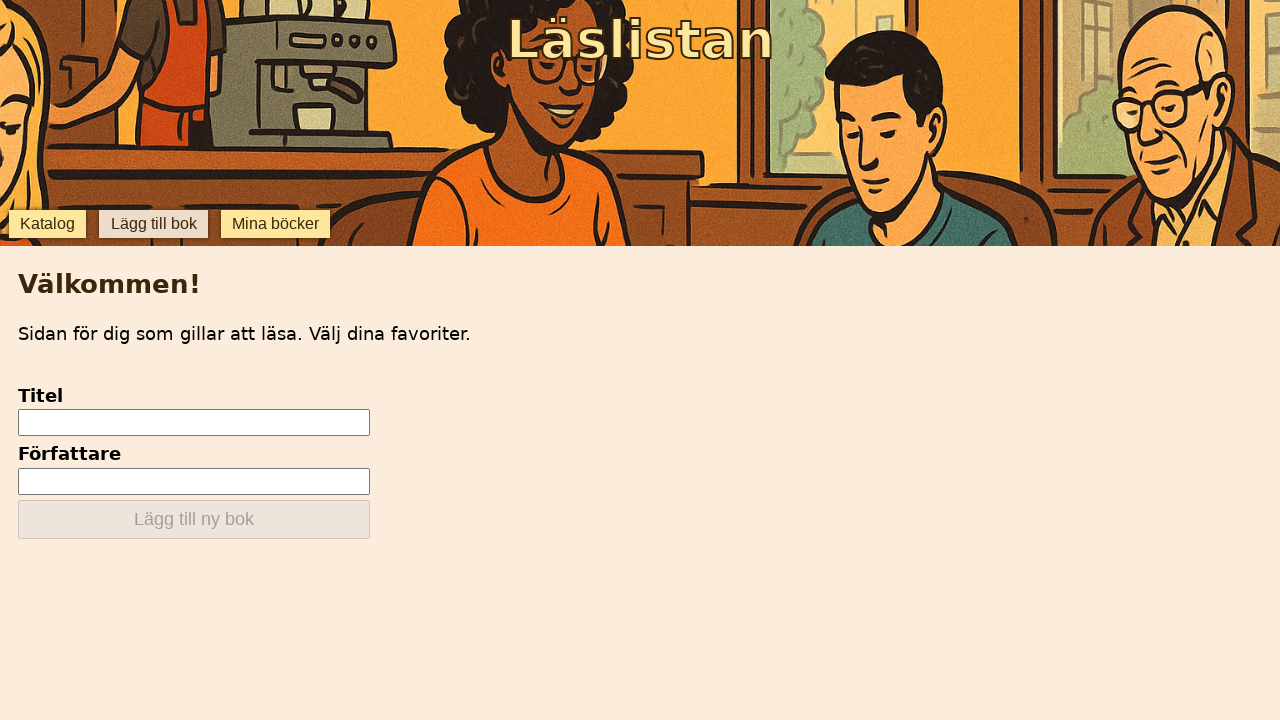

Verified that author field is empty after form submission
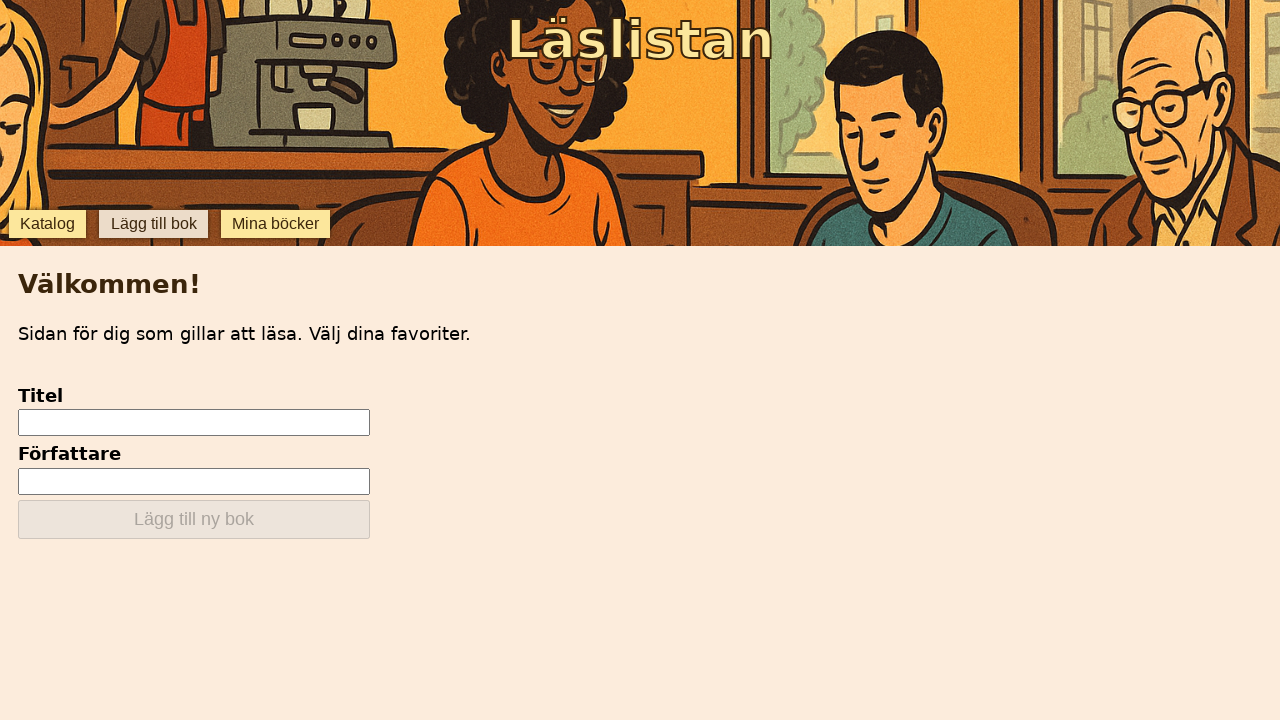

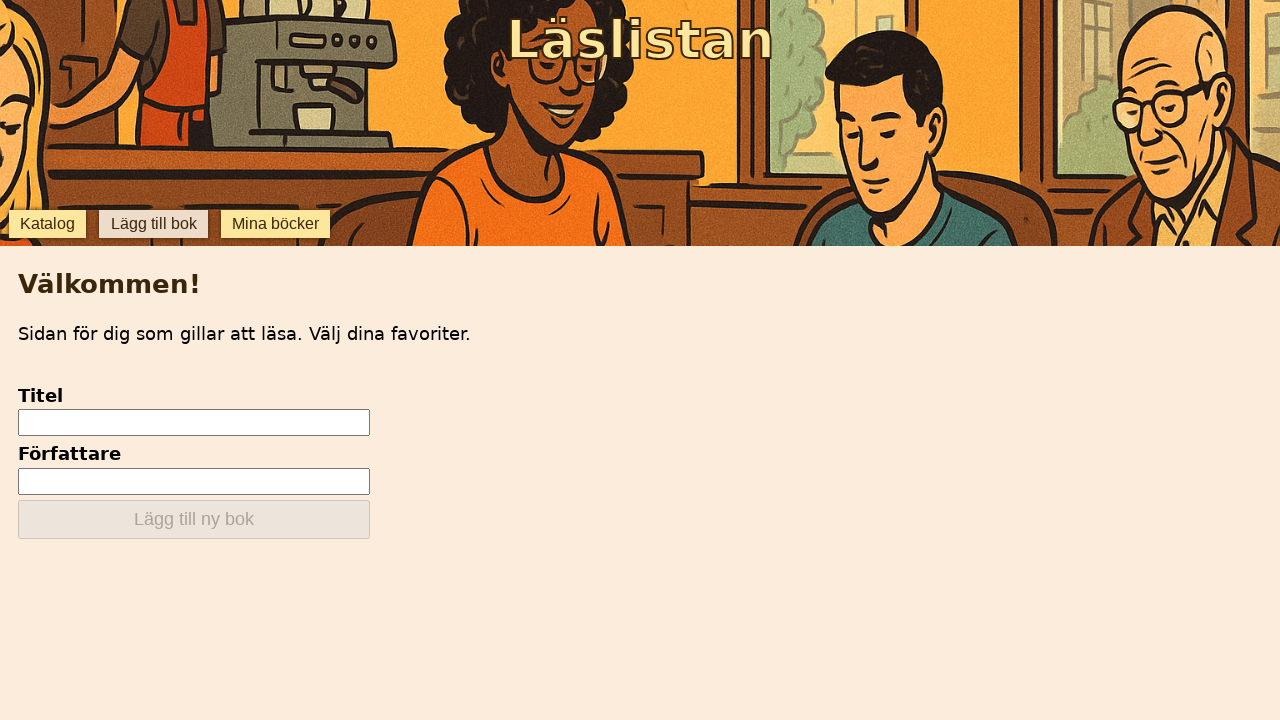